Tests dropdown selection using Playwright's select_option method to select "Option 1" by visible text

Starting URL: https://the-internet.herokuapp.com/dropdown

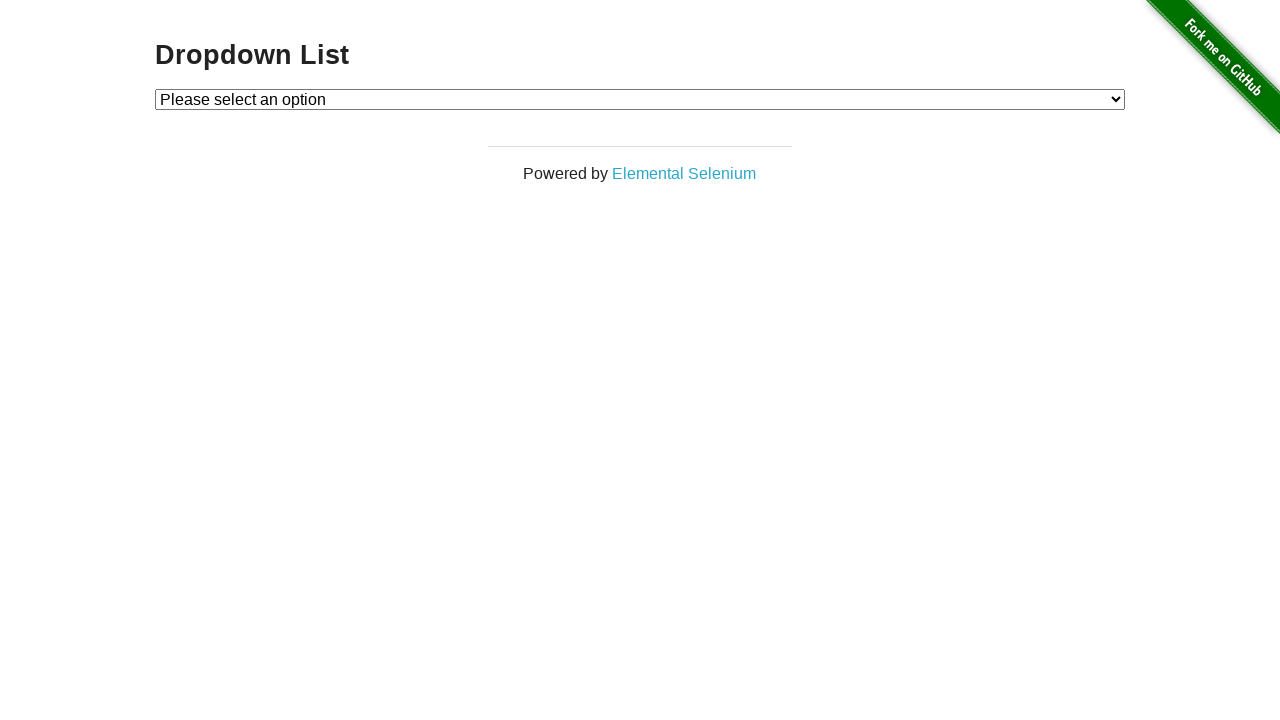

Selected 'Option 1' from dropdown using select_option method on #dropdown
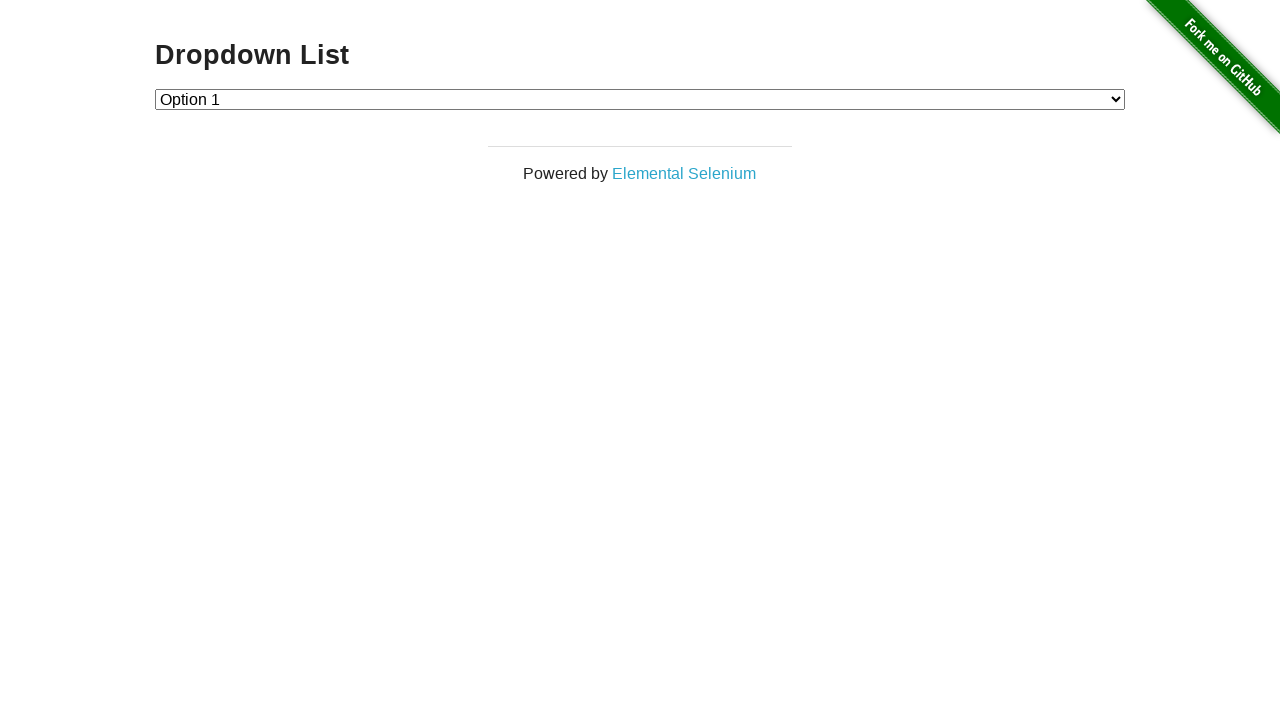

Retrieved text content of selected dropdown option
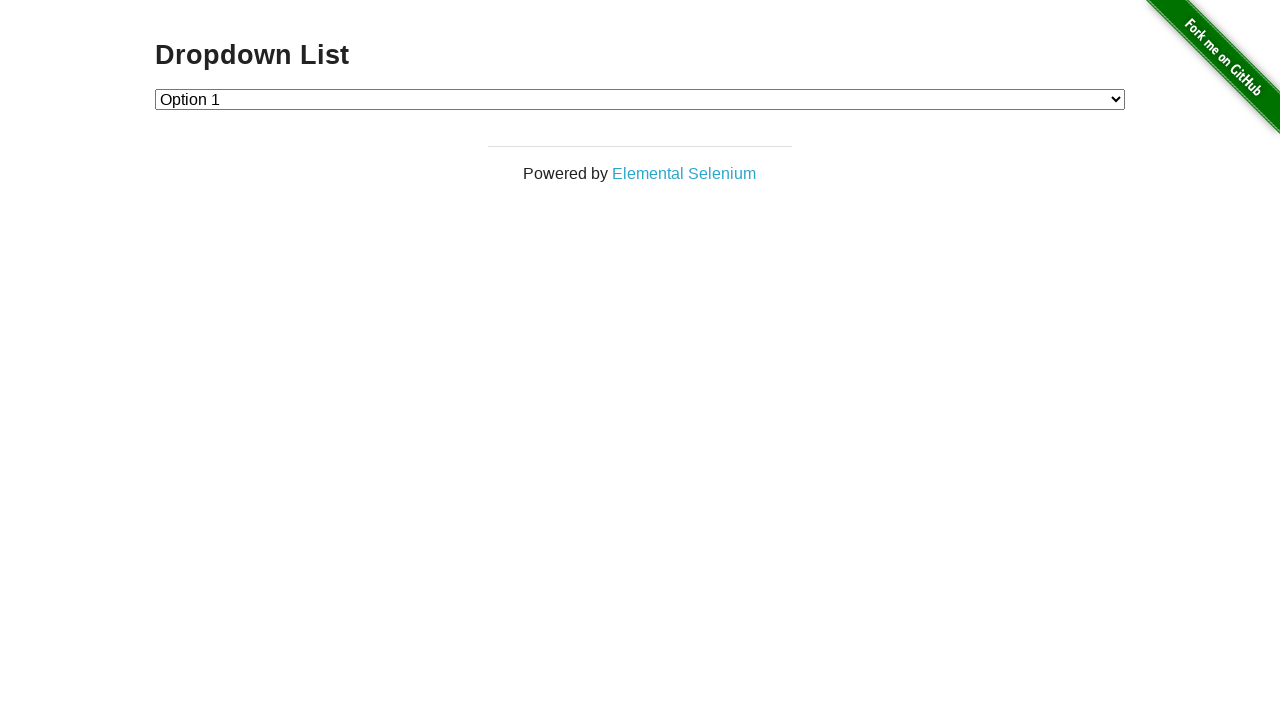

Verified that 'Option 1' is the selected option in dropdown
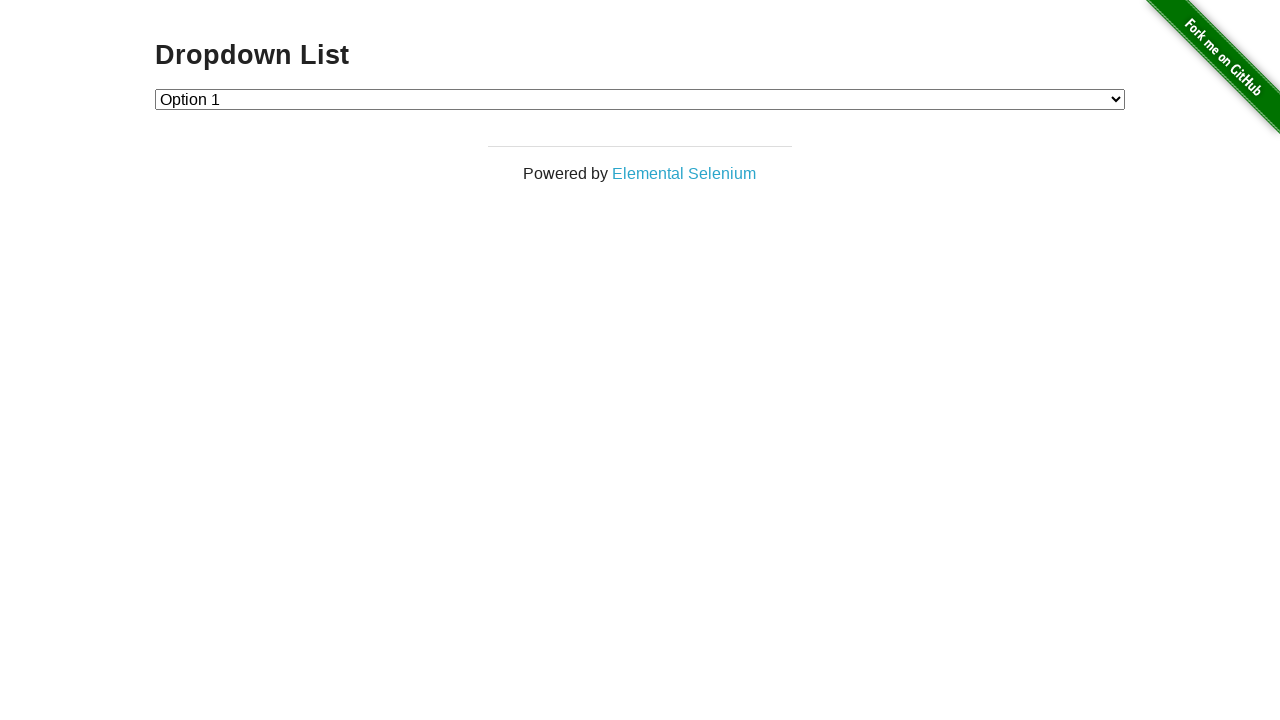

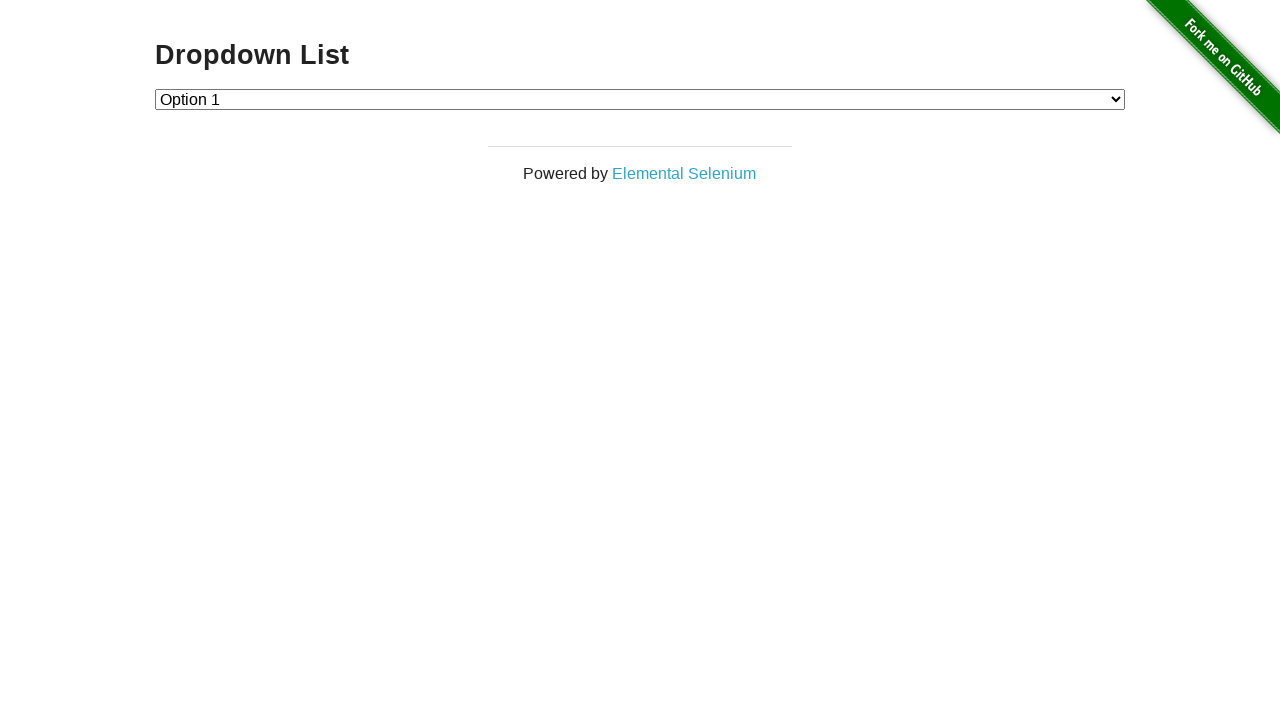